Tests two input fields by entering values in both fields and clicking the get values button

Starting URL: https://www.lambdatest.com/selenium-playground/

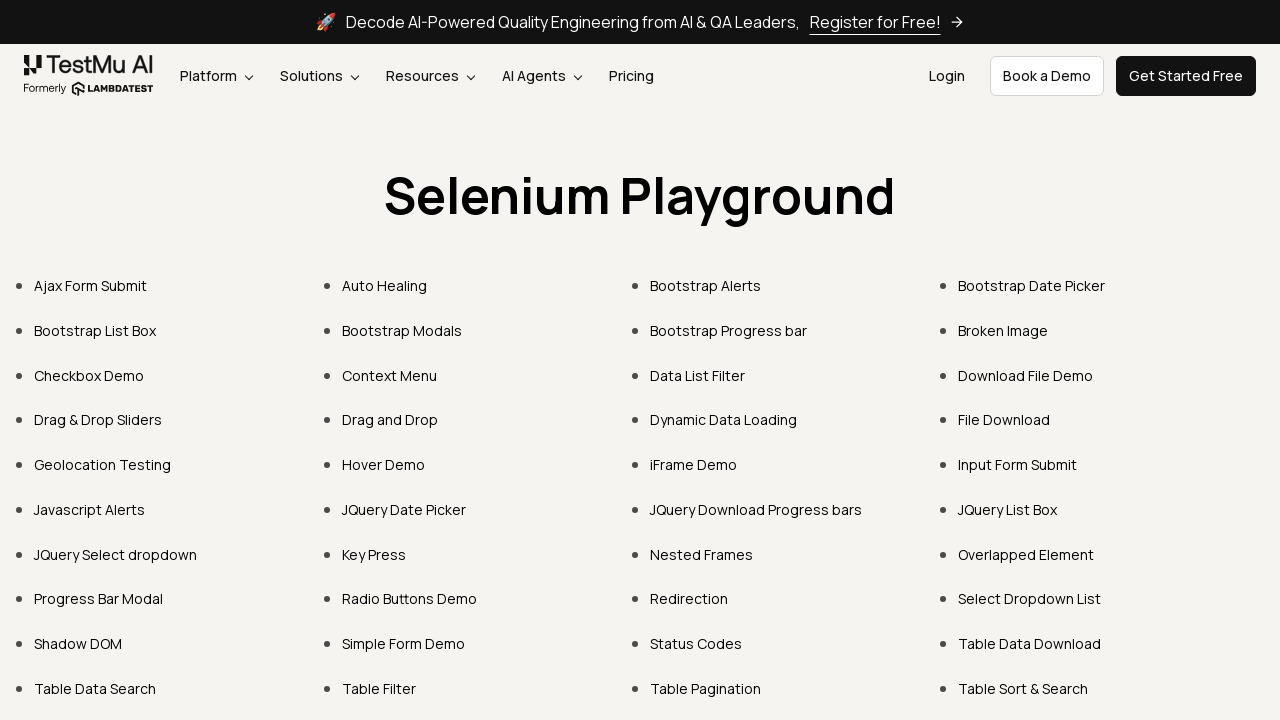

Clicked on Simple Form Demo link at (404, 644) on xpath=//a[text()='Simple Form Demo']
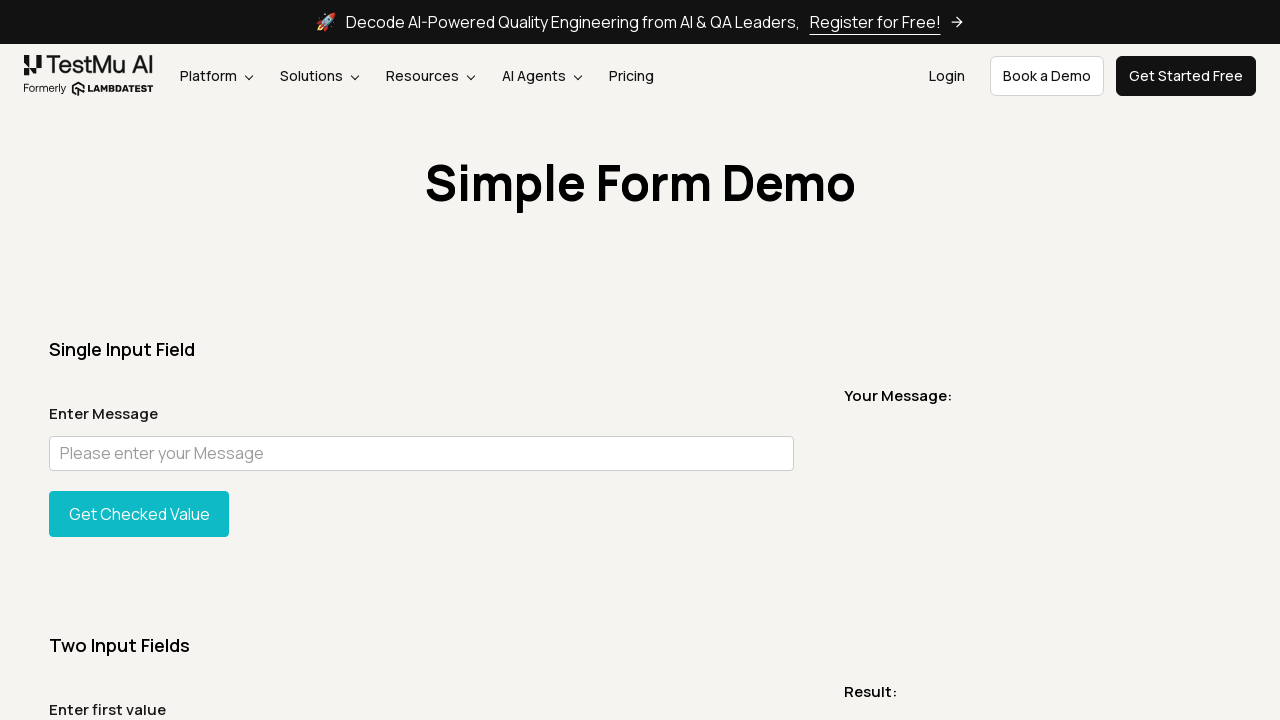

Entered '5' in the first input field on //input[@id='sum1']
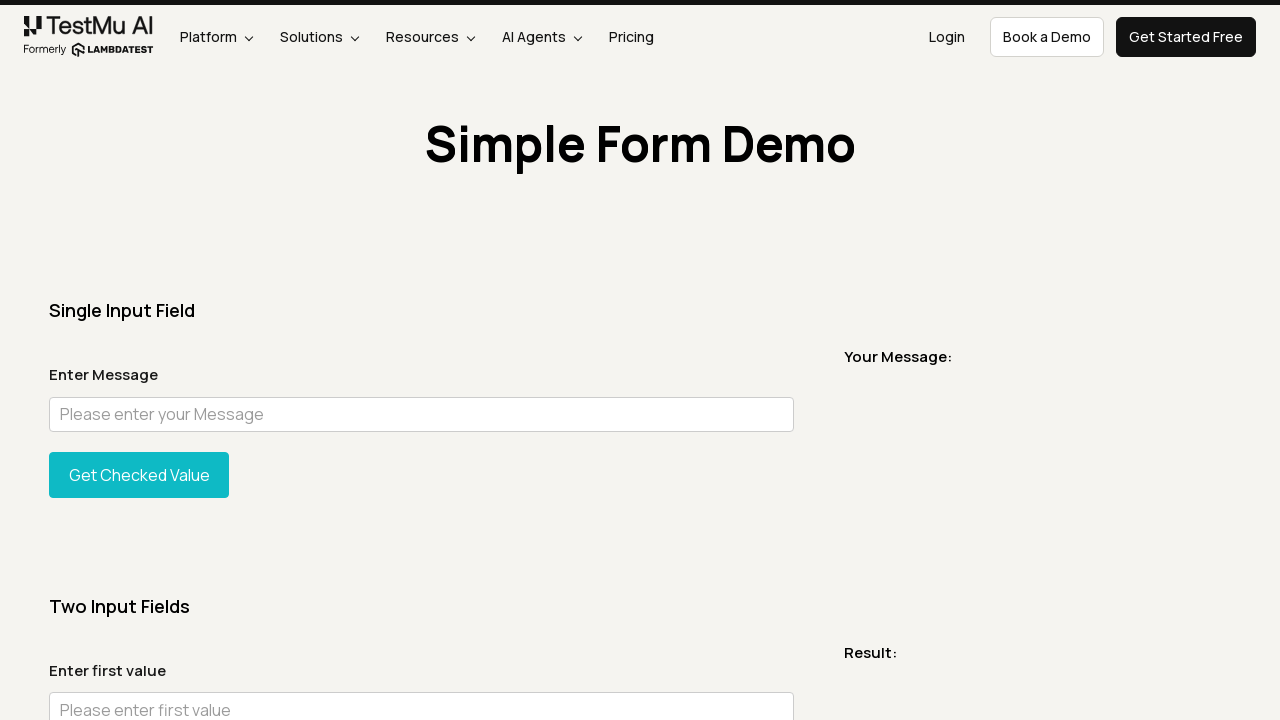

Entered '10' in the second input field on //input[@id='sum2']
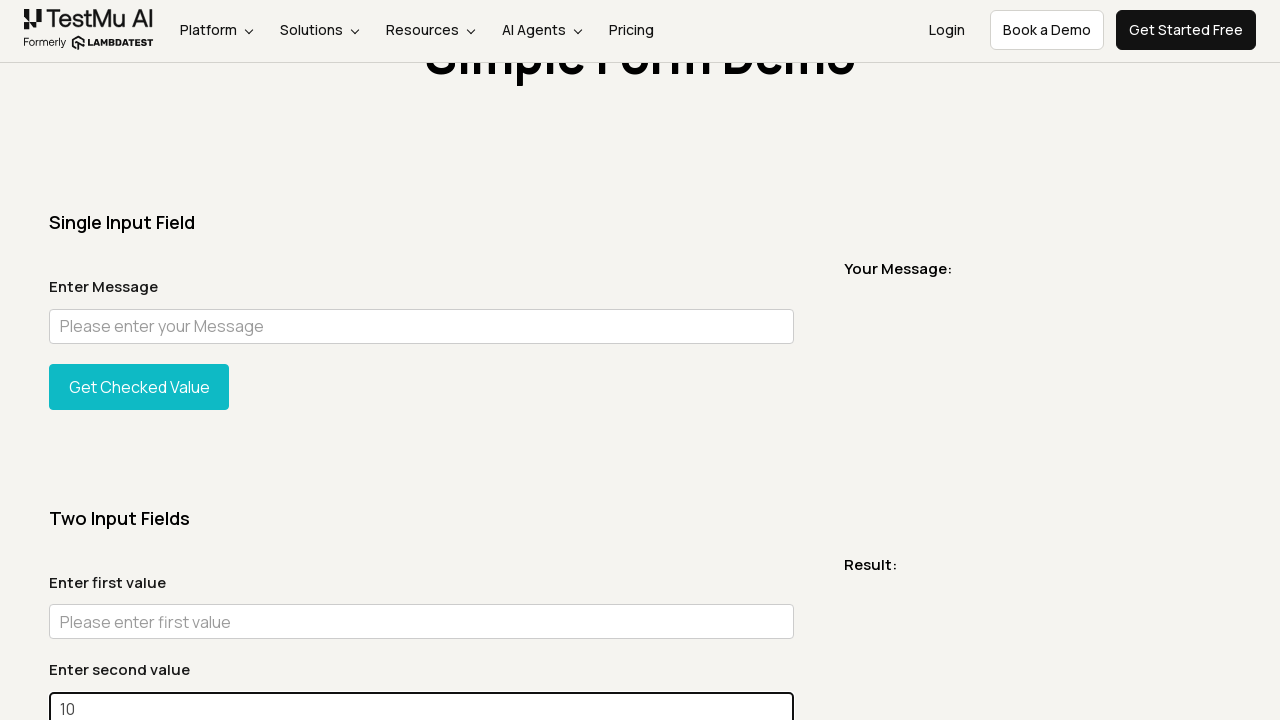

Clicked the Get Sum button to retrieve values from both fields at (139, 360) on (//button[@type='button'])[2]
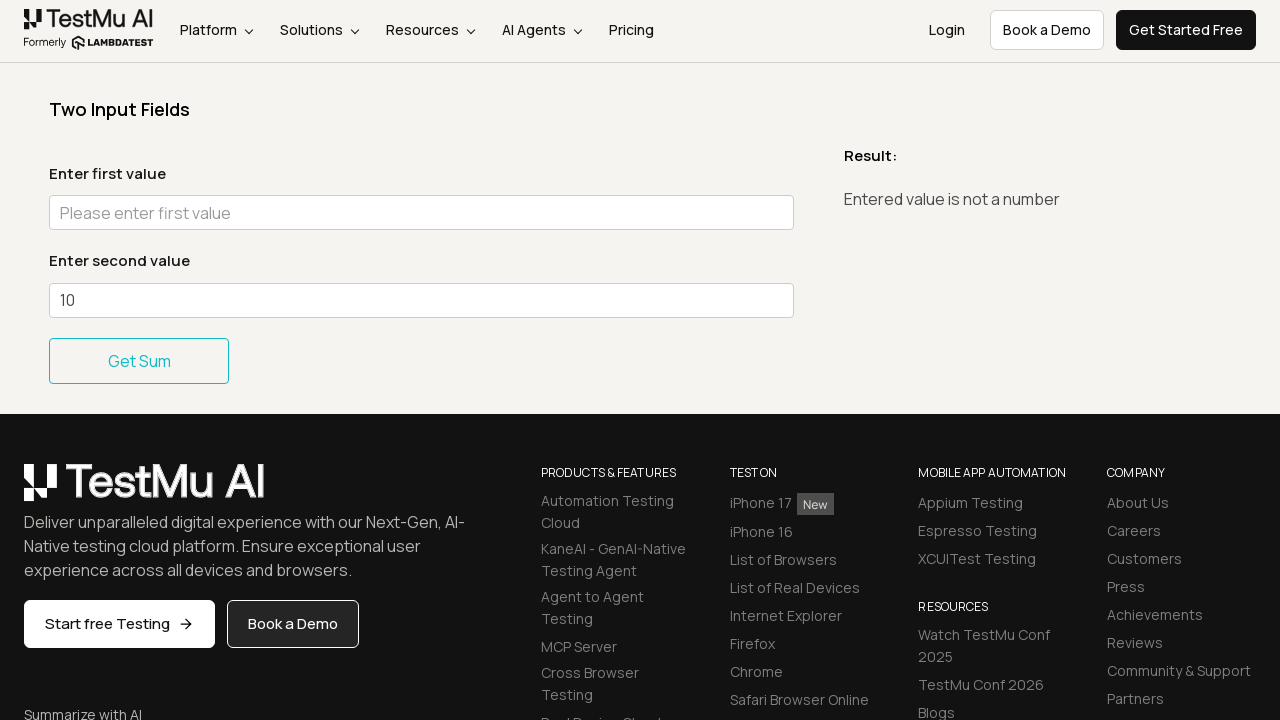

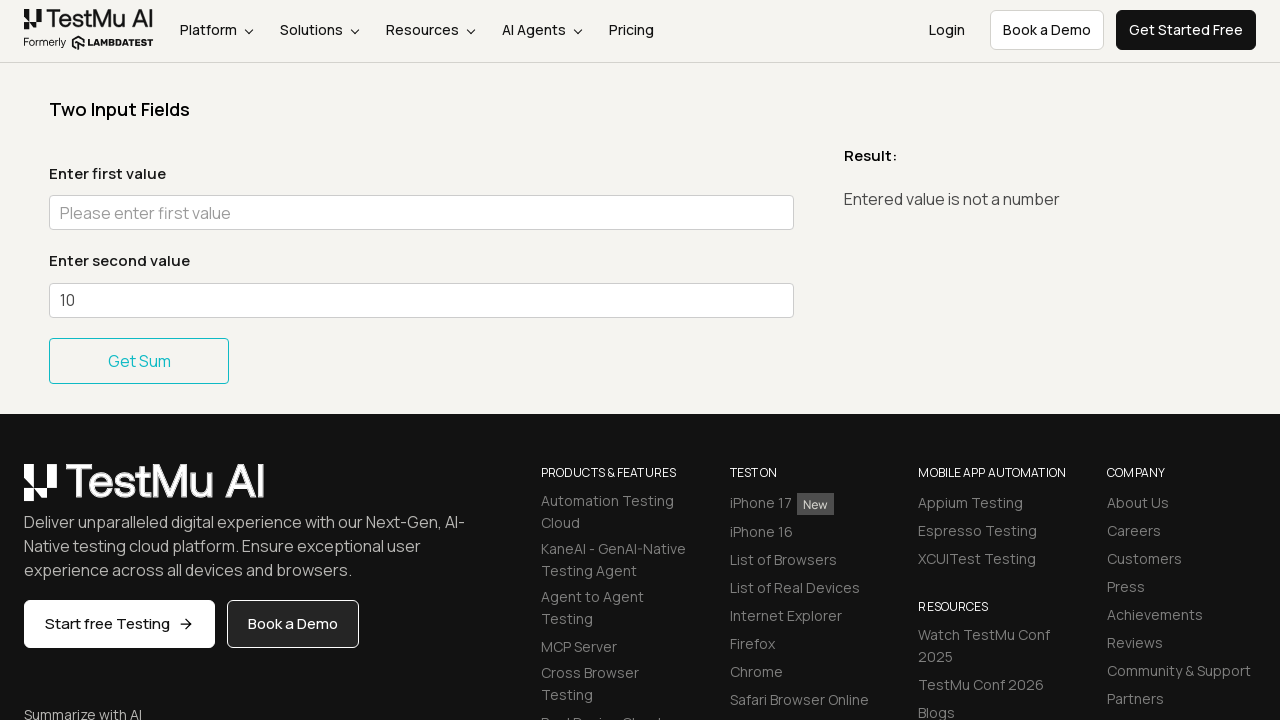